Tests clicking on a cast member link, verifying navigation to their page, then using the back button to return to the movie page

Starting URL: https://demo.playwright.dev/movies/movie?id=718821&page=1

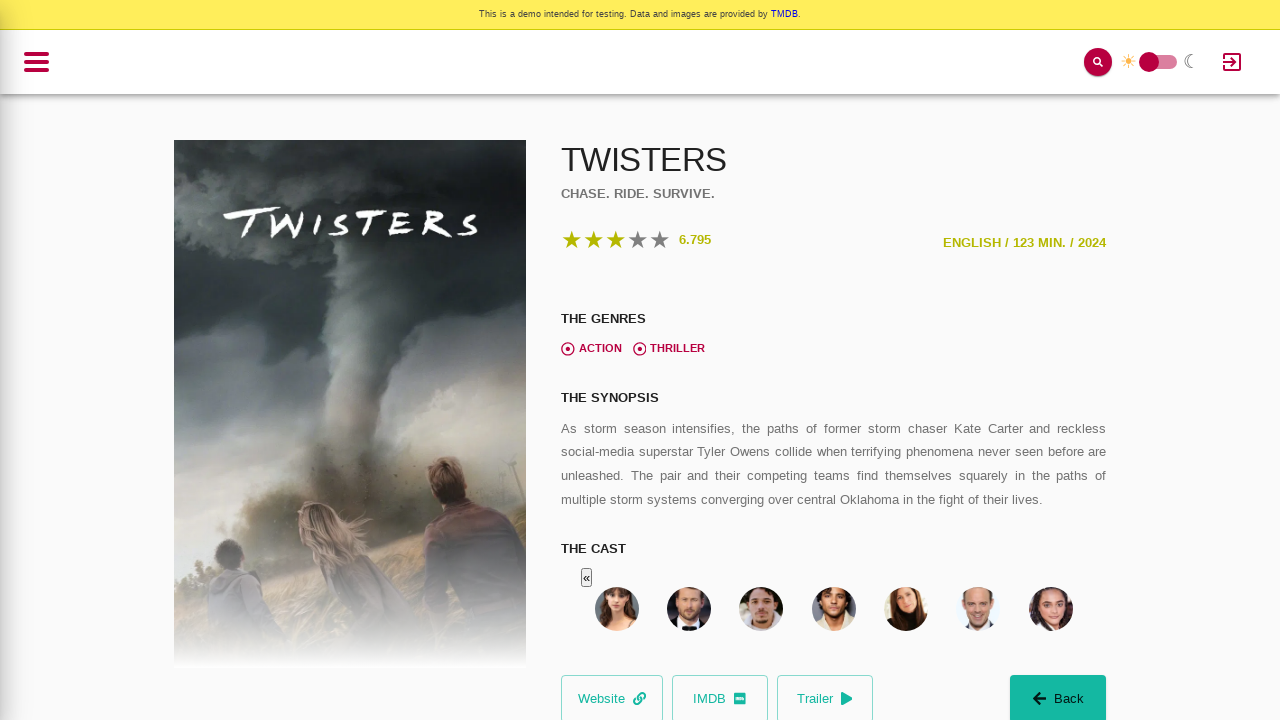

Clicked on cast member link 'Samantha Ireland' at (834, 609) on internal:role=link[name="Samantha Ireland"i]
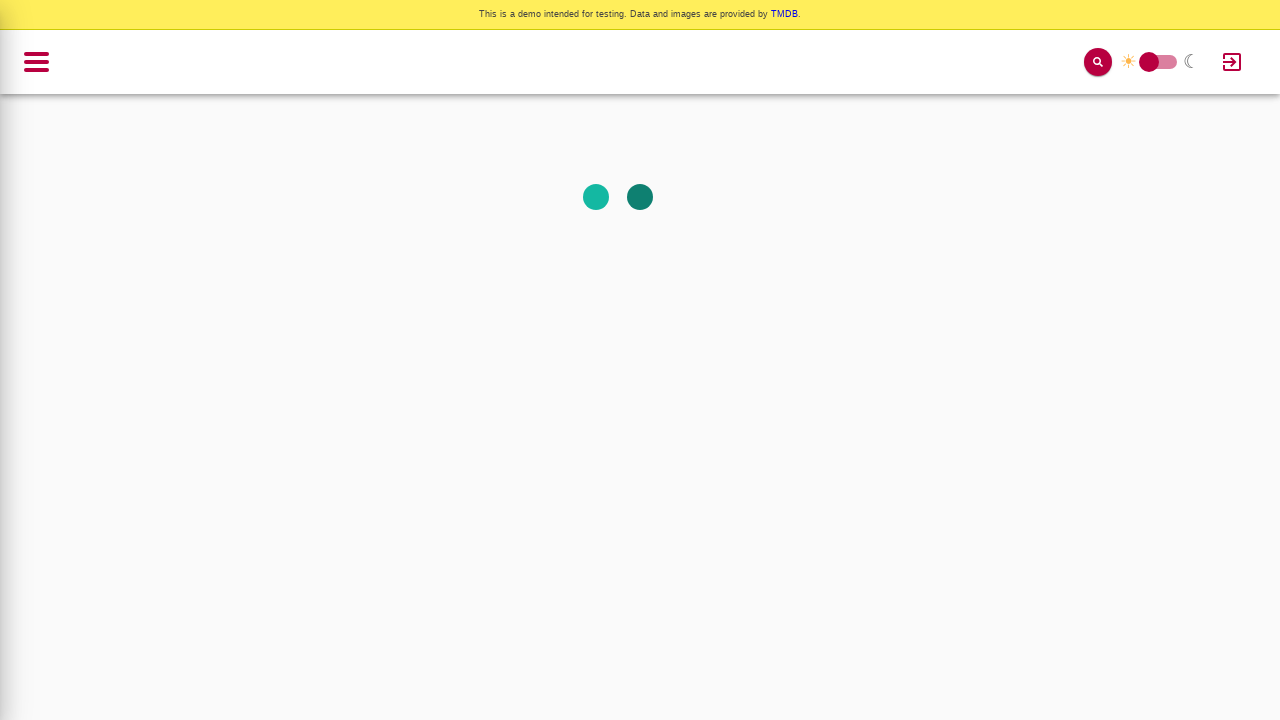

Cast member page loaded, verified Samantha Ireland heading
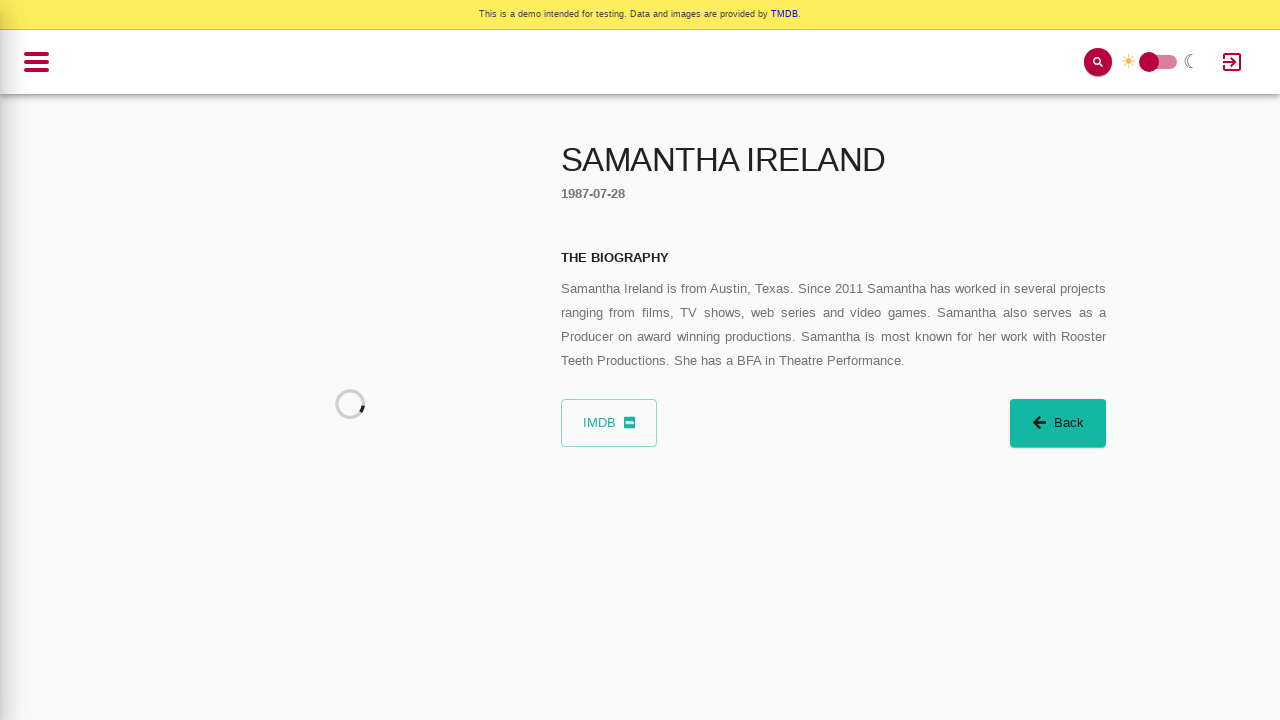

Clicked back button to return to movie page at (1058, 423) on internal:role=button[name="Back"i]
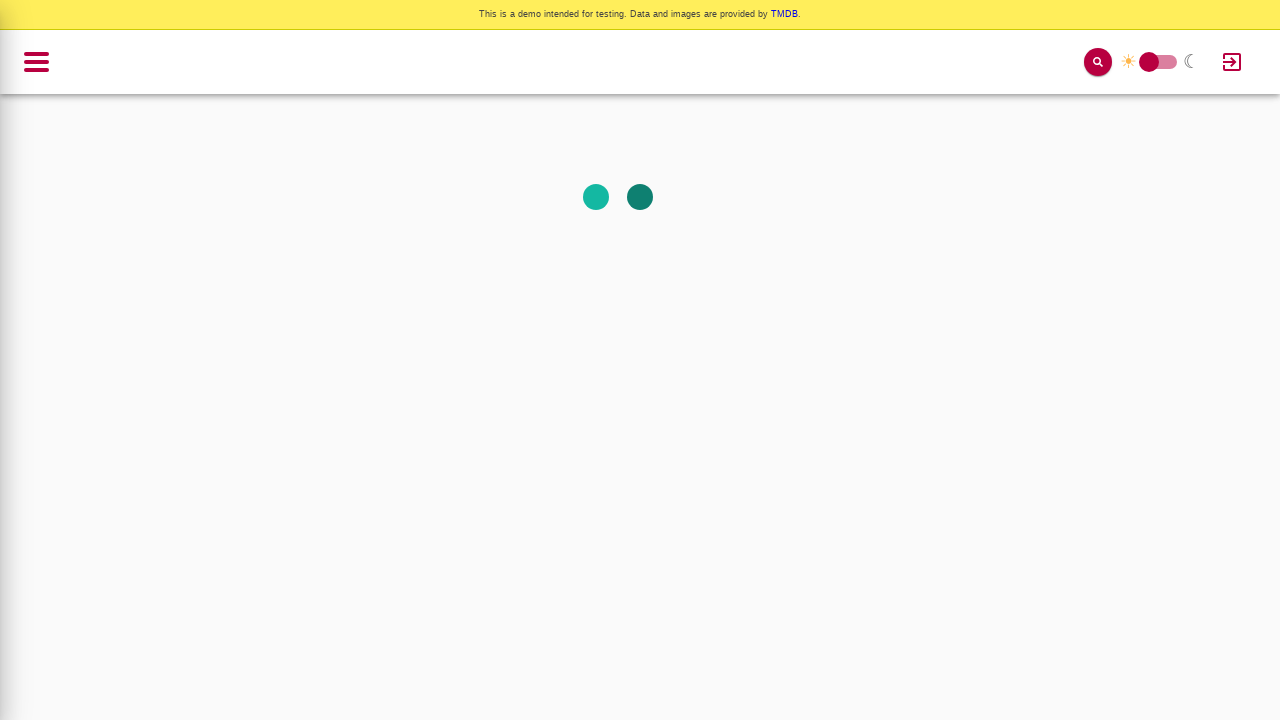

Returned to movie page, verified 'Twisters' heading
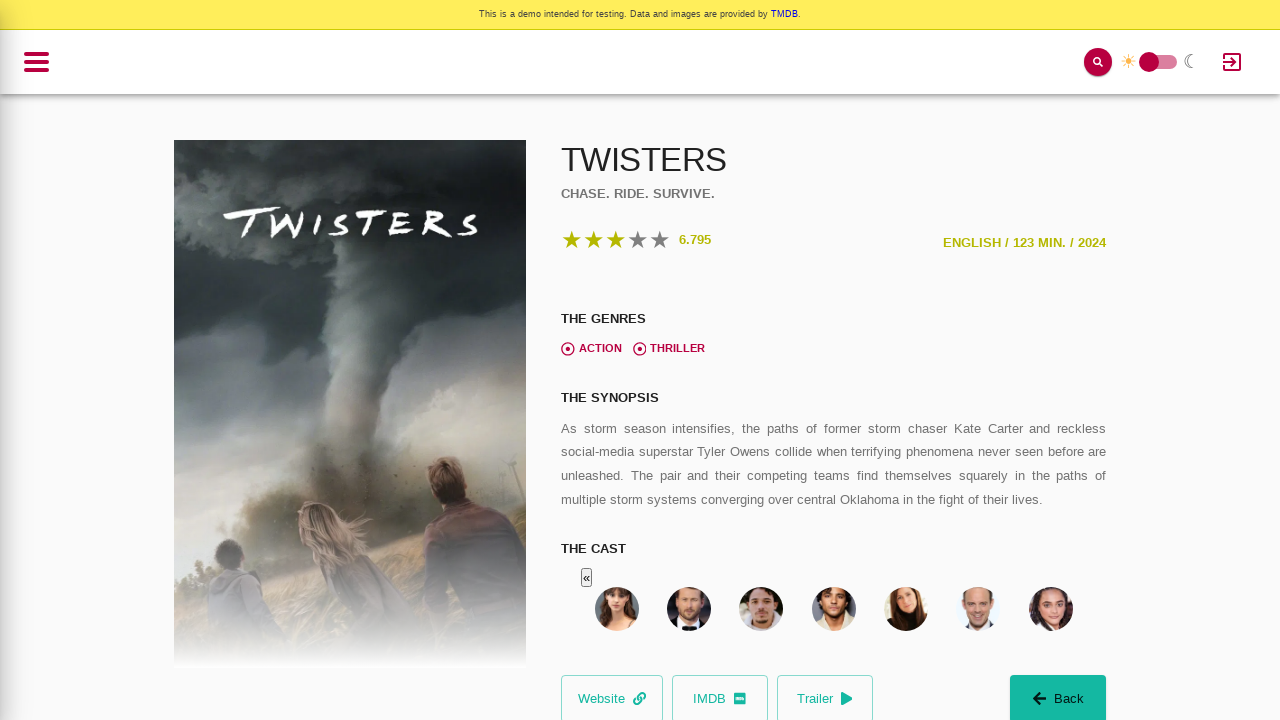

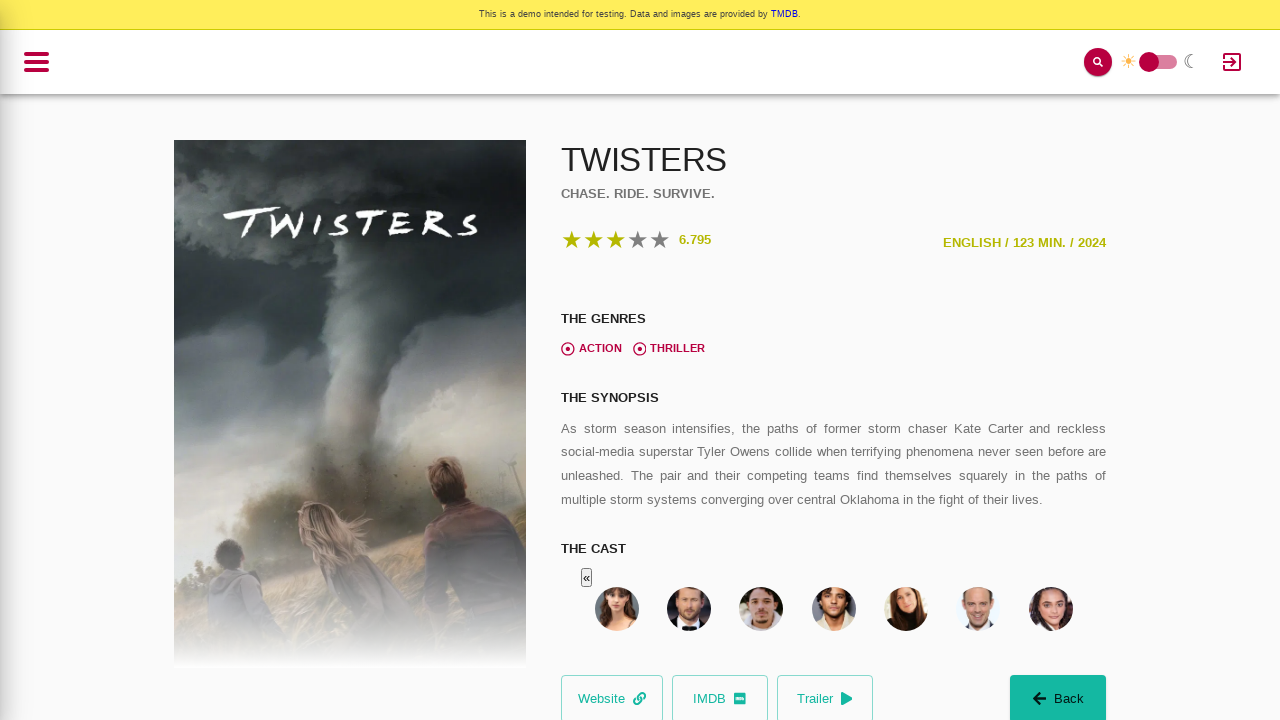